Tests dynamic loading functionality by navigating to the Dynamic Loading example, clicking Start, and verifying that the "Hello World!" text appears after loading completes.

Starting URL: https://the-internet.herokuapp.com/

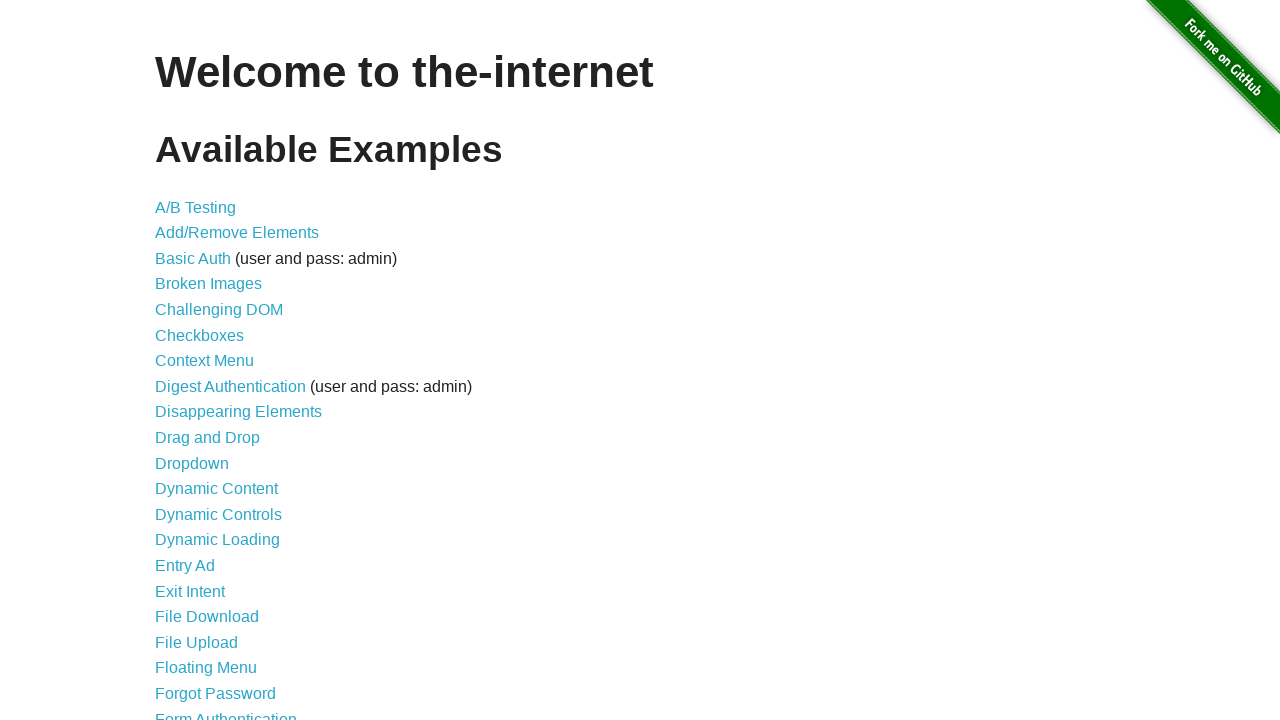

Clicked on 'Dynamic Loading' link at (218, 540) on text=Dynamic Loading
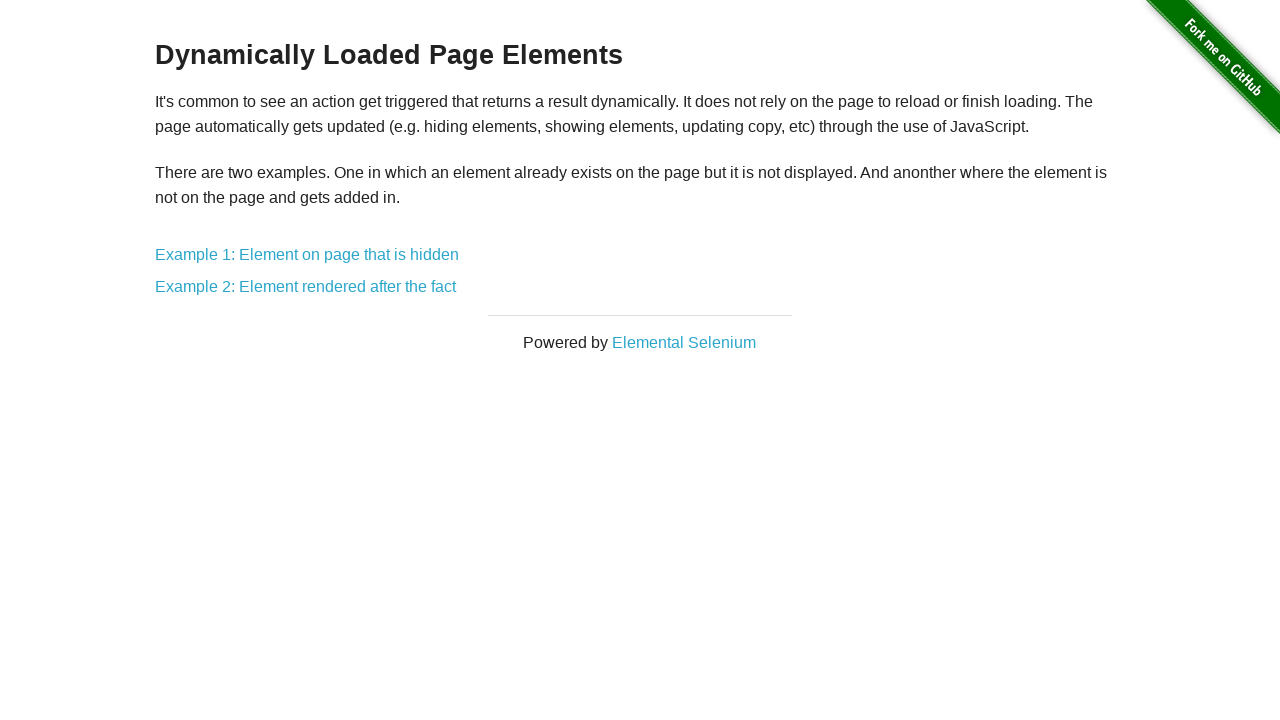

Clicked on 'Example 1...' link at (307, 255) on xpath=//div[@id='content']/div/a[1]
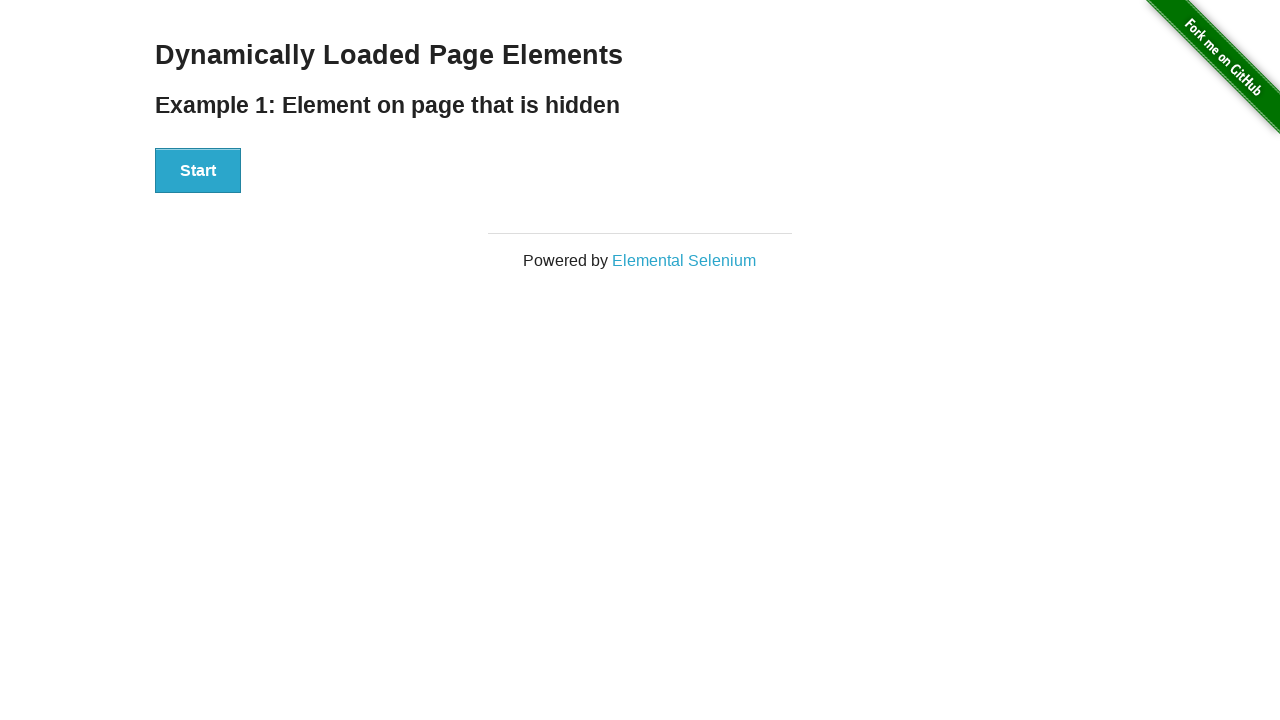

Clicked Start button to begin dynamic loading at (198, 171) on button:text('Start')
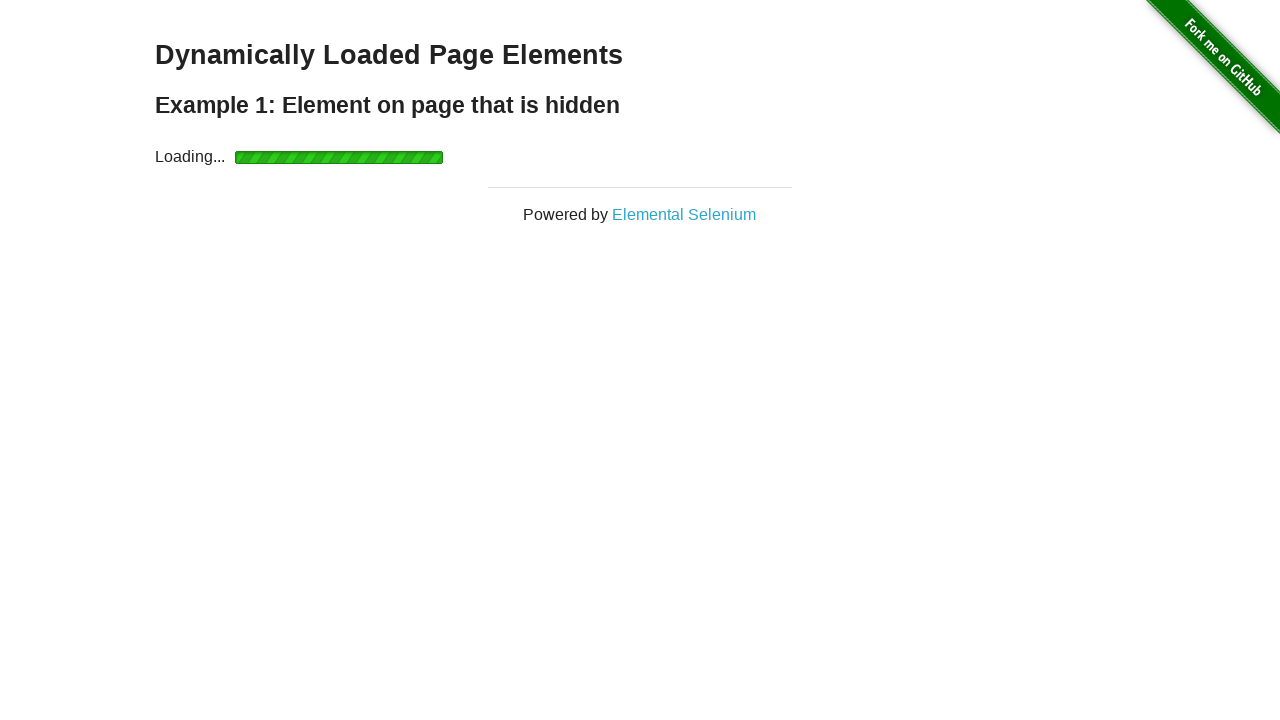

Waited for 'Hello World!' element to become visible after loading completed
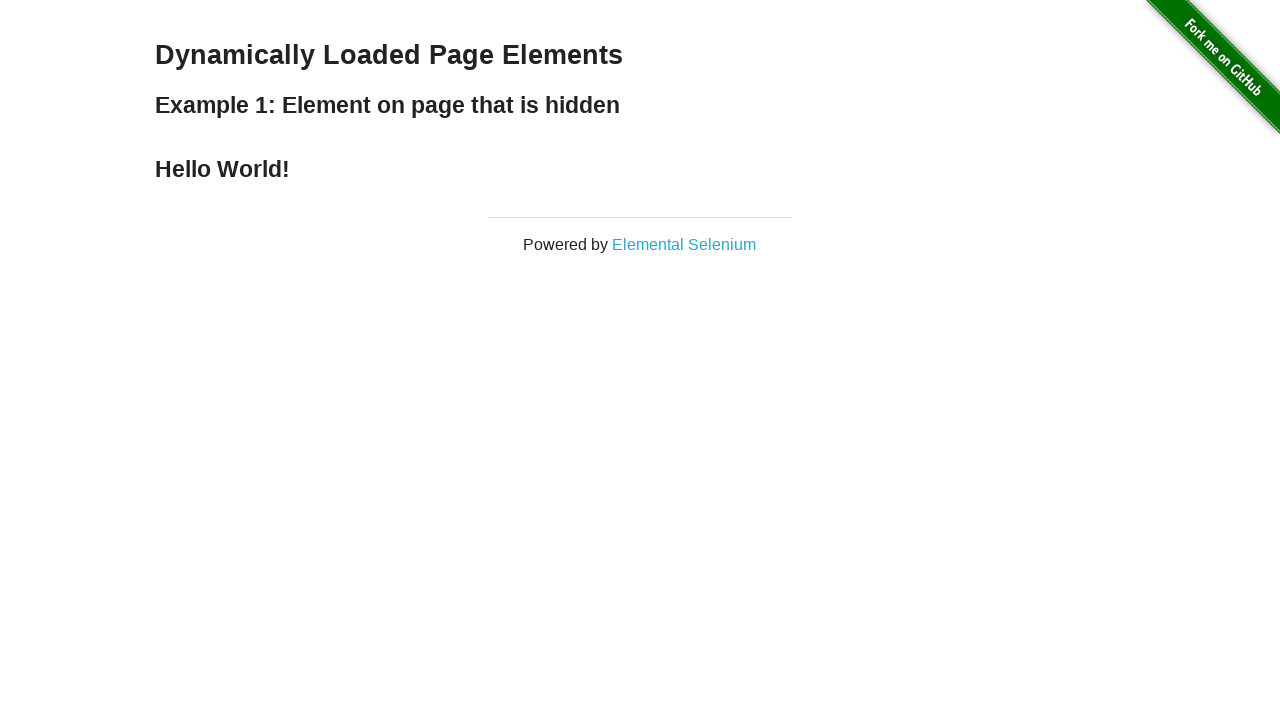

Located the 'Hello World!' text element
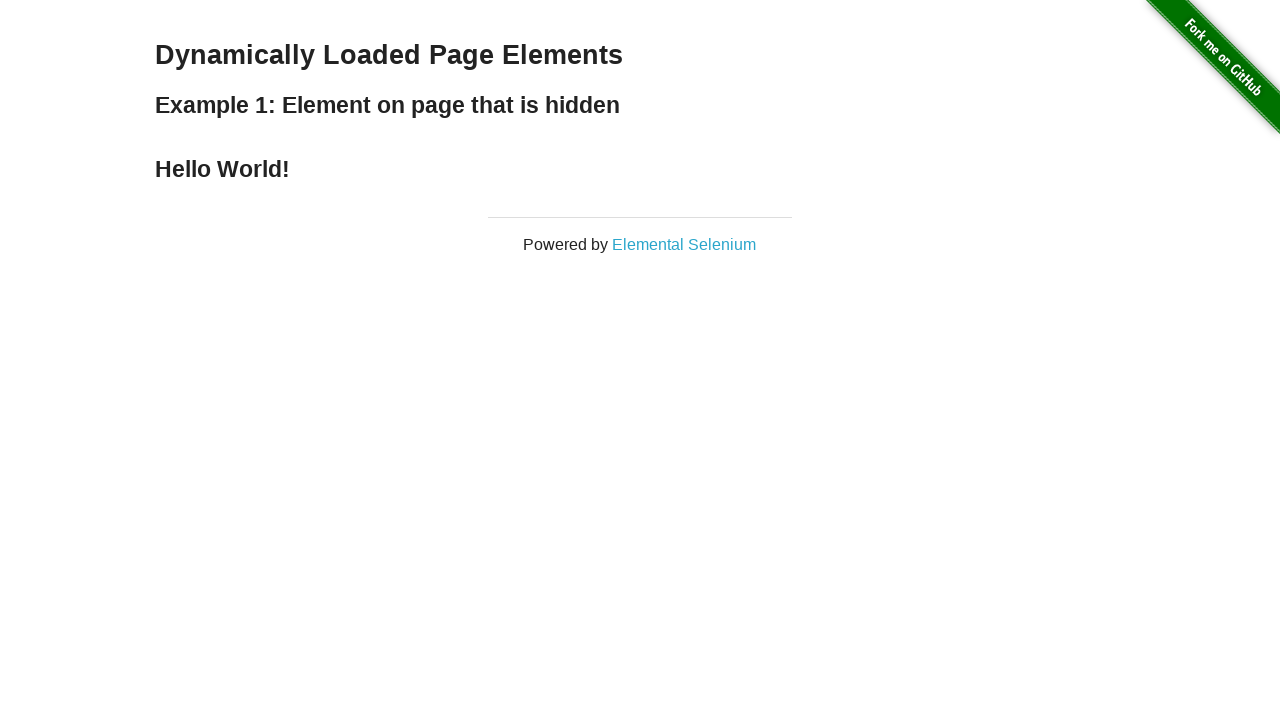

Verified that 'Hello World!' element is visible and displayed
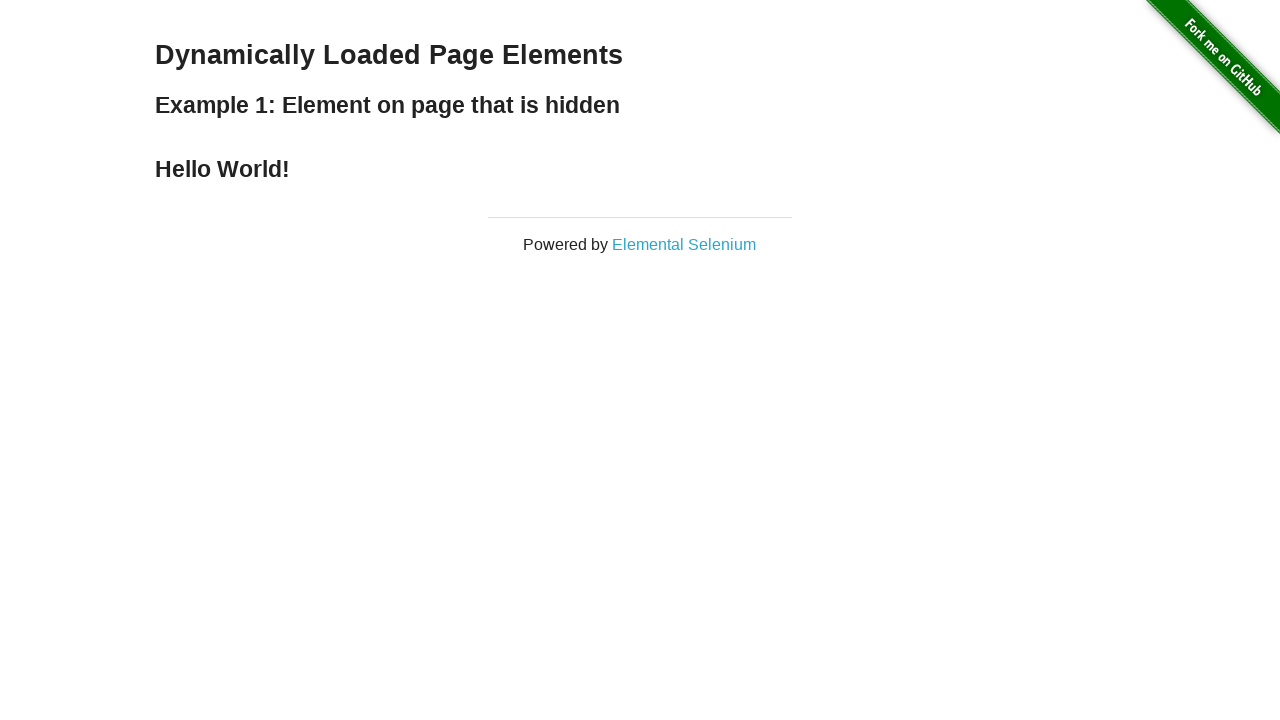

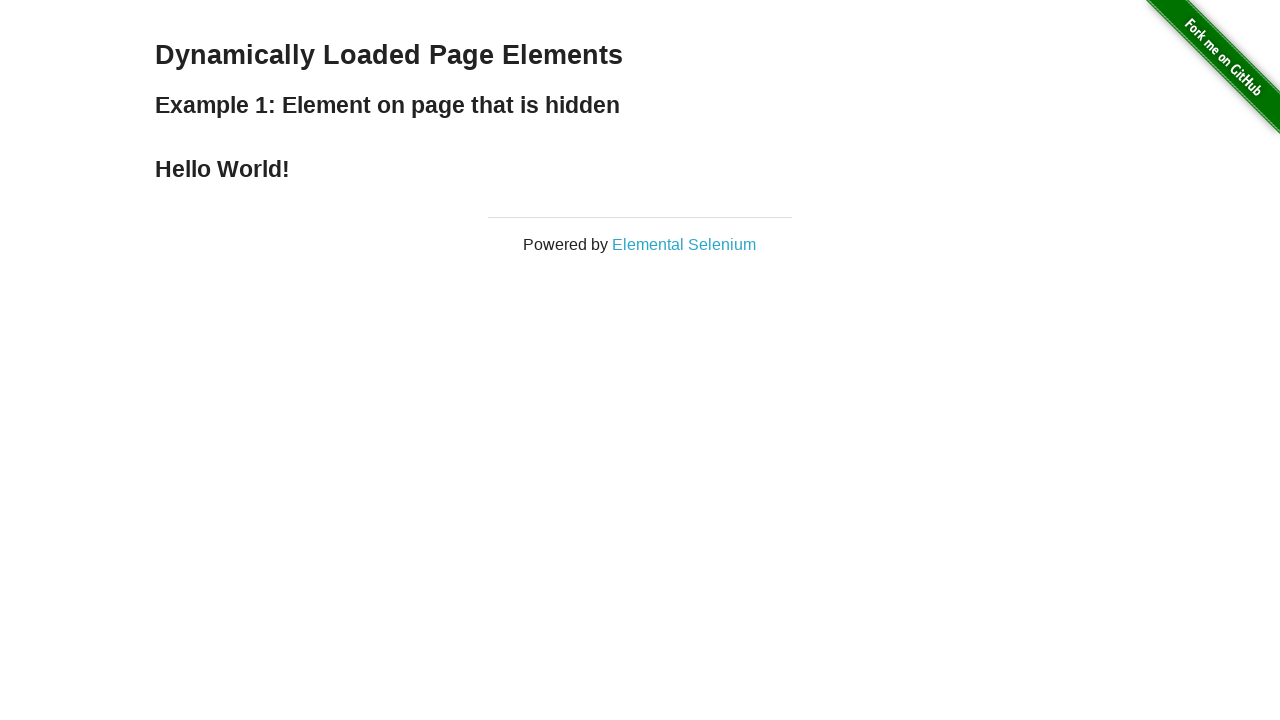